Tests the Rediff signup form by filling out all registration fields including personal information, date of birth dropdowns, and captcha

Starting URL: https://is.rediff.com/signup/register

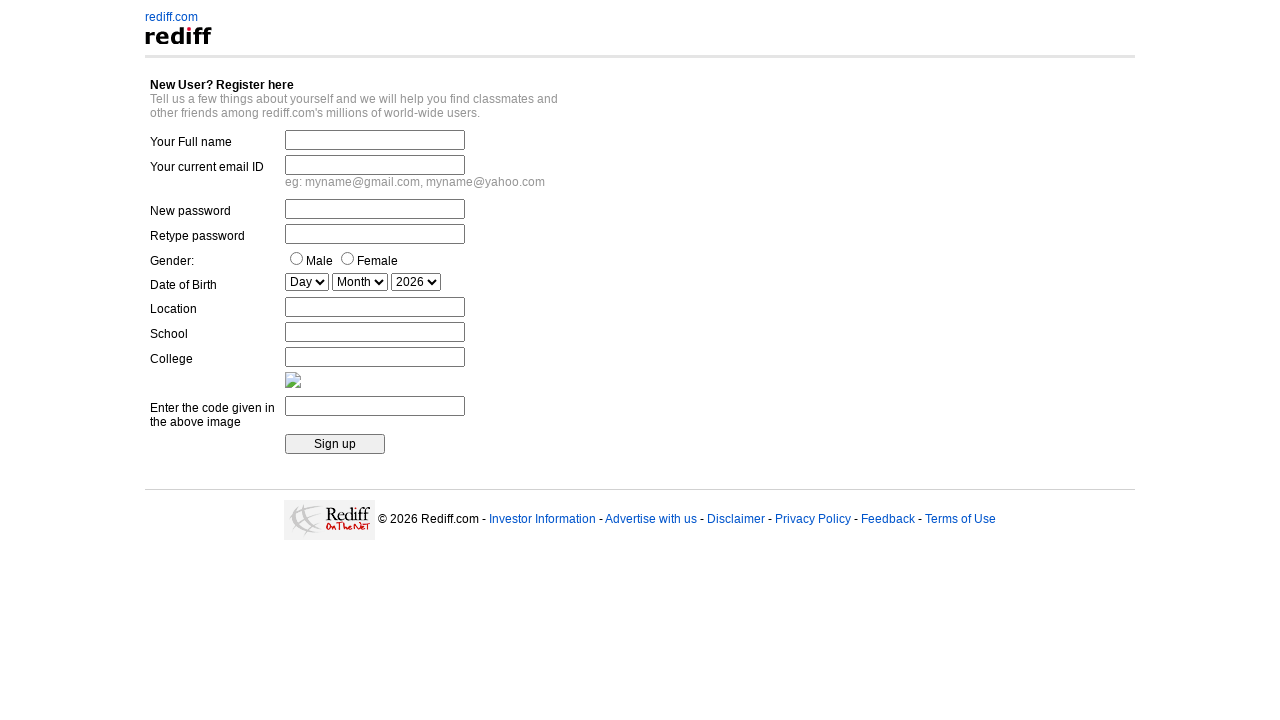

Filled full name field with 'Rajesh Kumar' on input#fullname
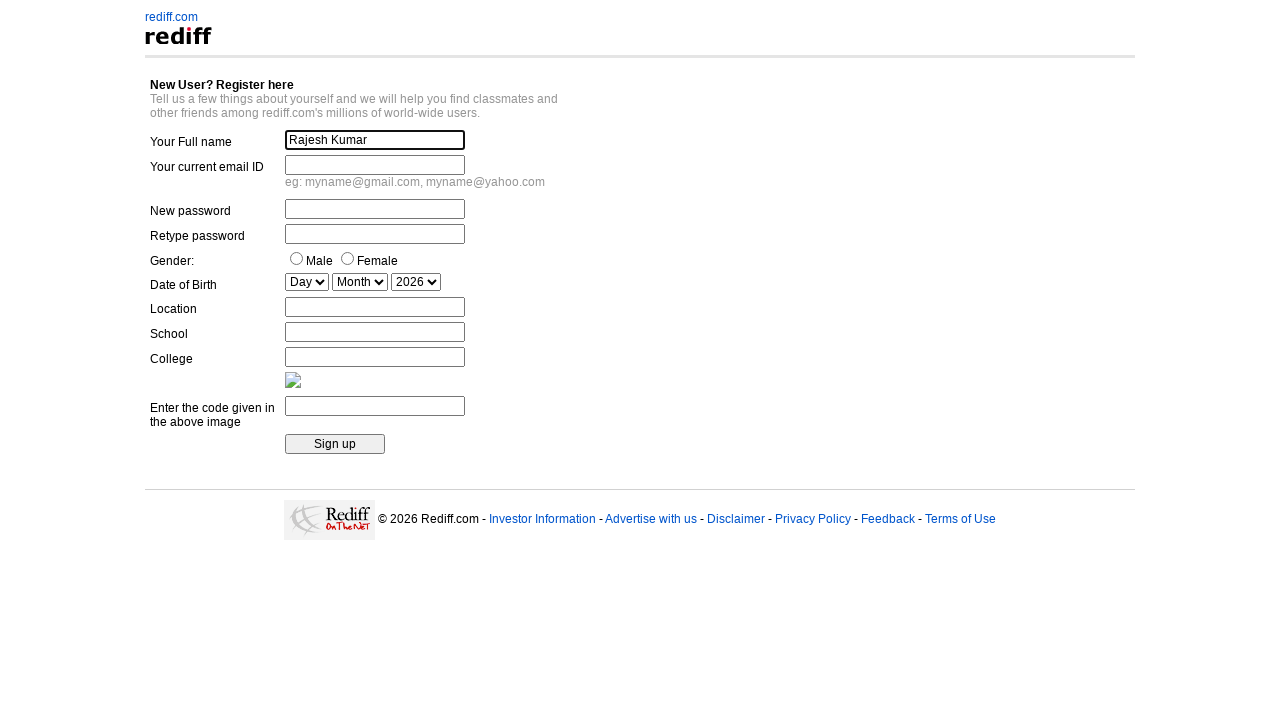

Filled email field with 'testuser2024@gmail.com' on input#emailid
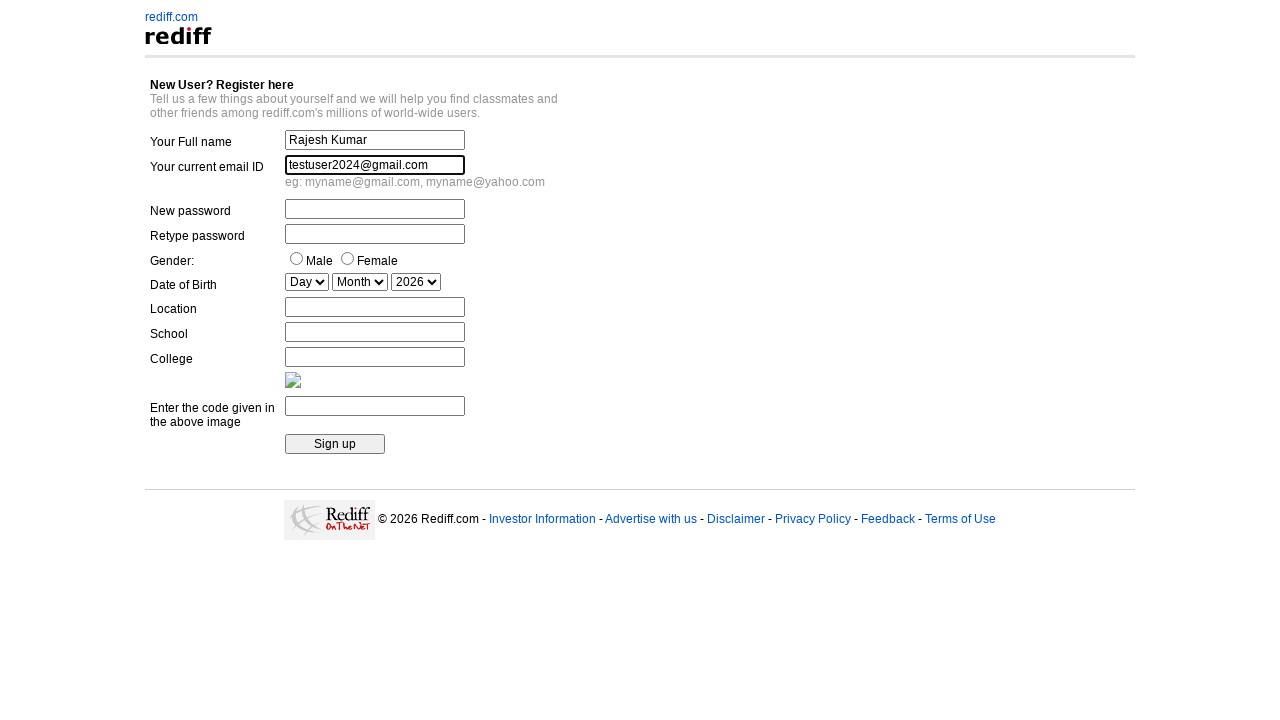

Filled password field with 'SecurePass123' on input#pass
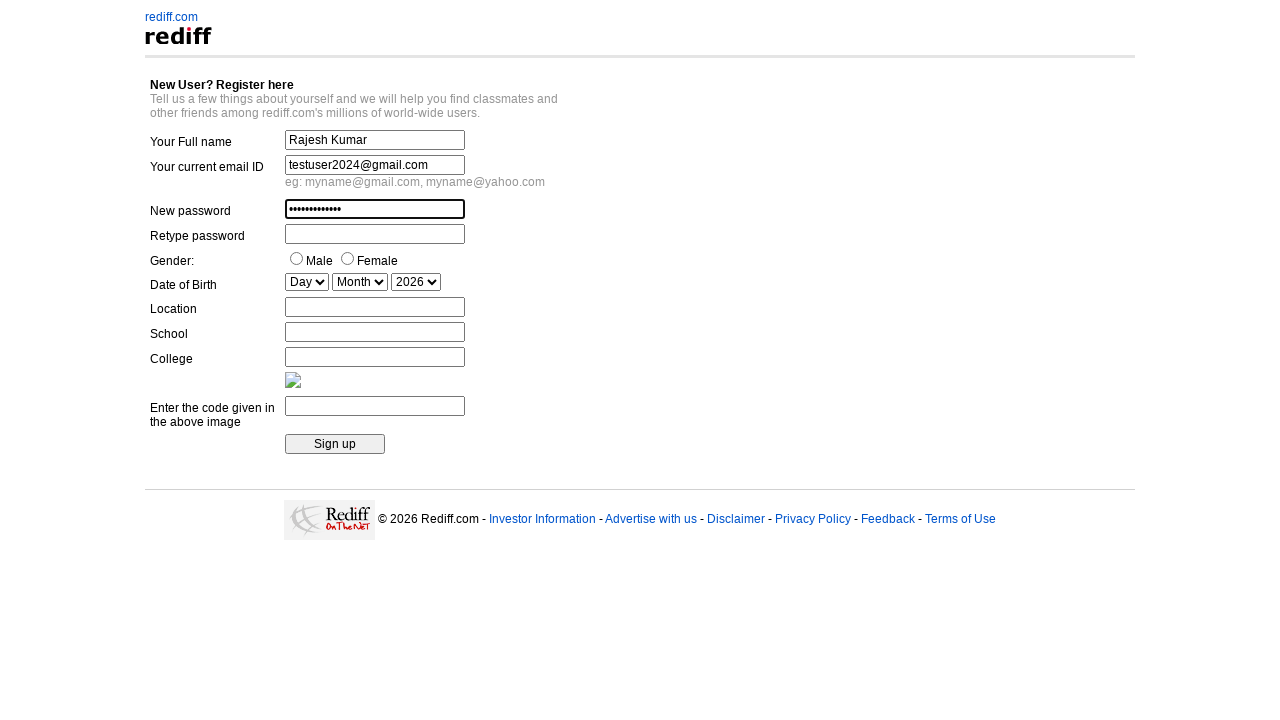

Filled confirm password field with 'SecurePass123' on input#repass
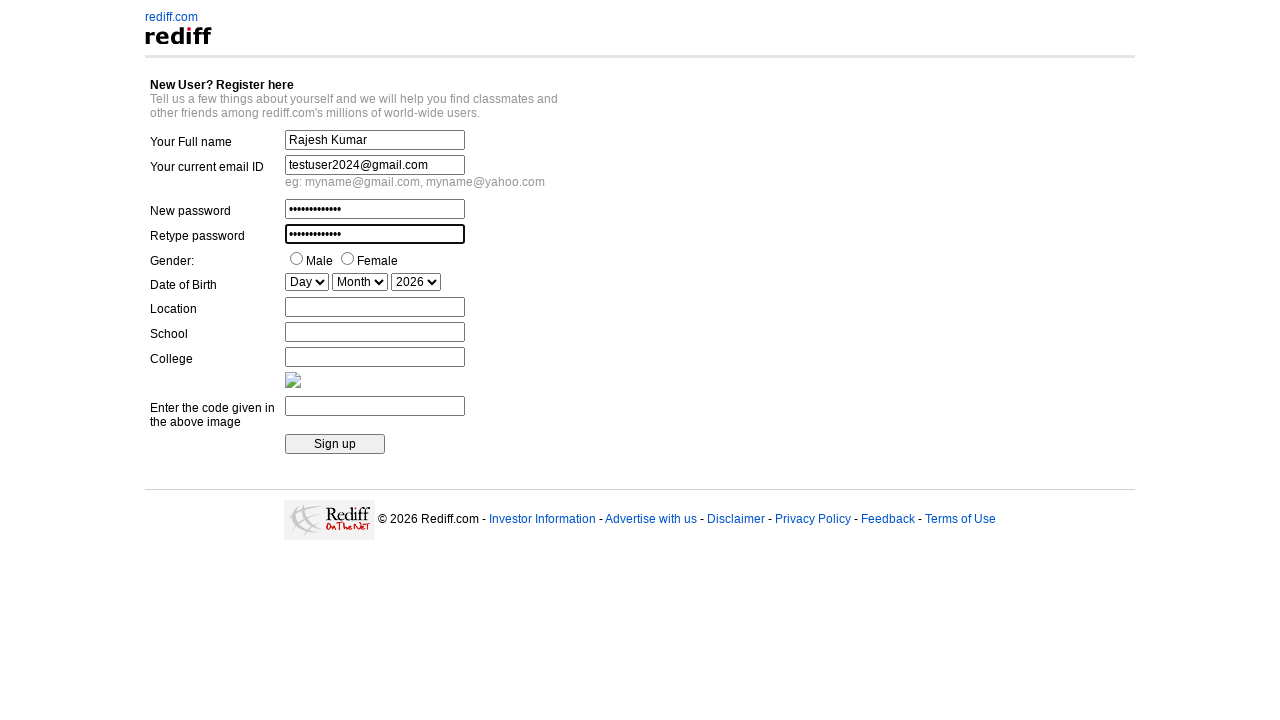

Selected female gender radio button at (348, 258) on input[name='sex'][value='f']
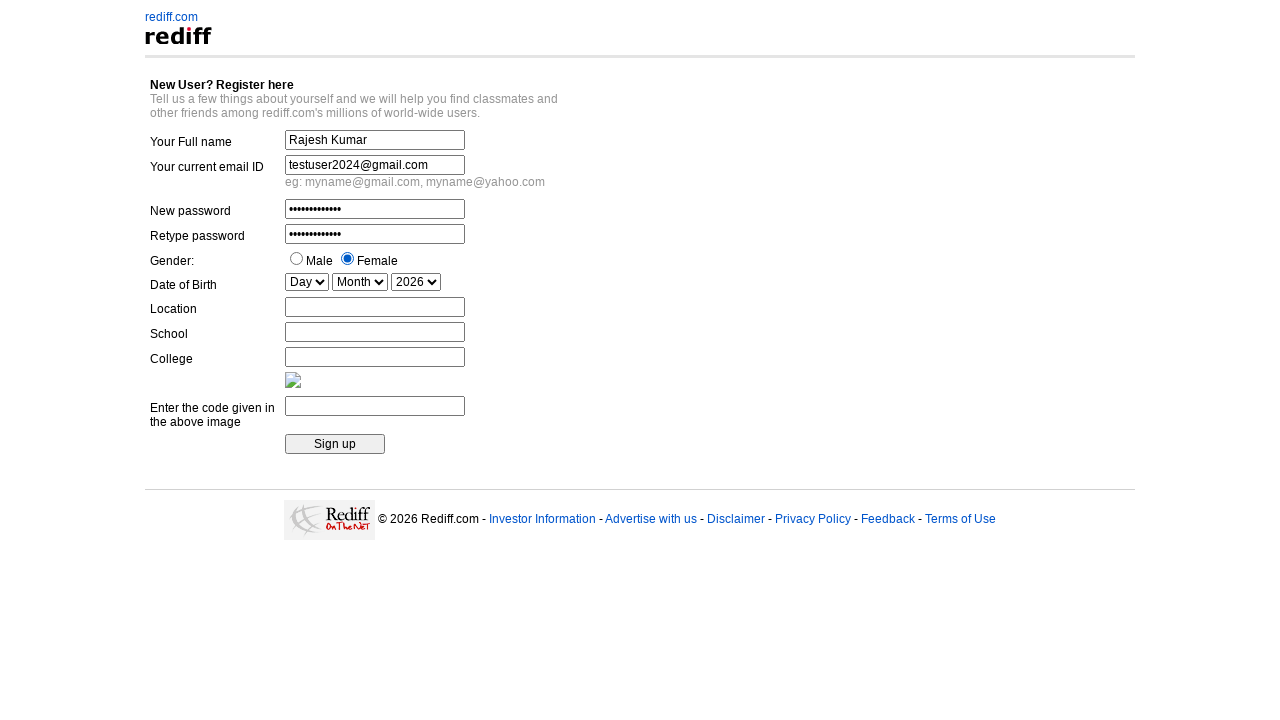

Filled city field with 'Mumbai' on input[name='city']
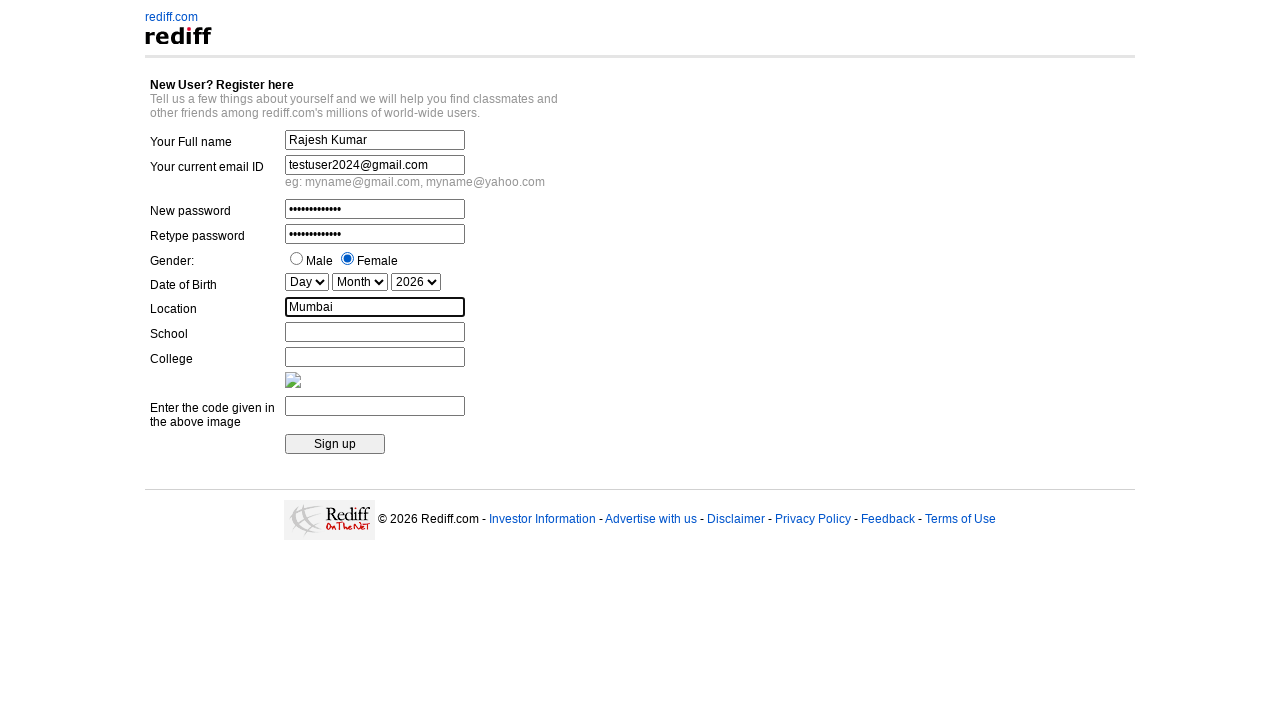

Filled school field with 'Central High School' on input#school
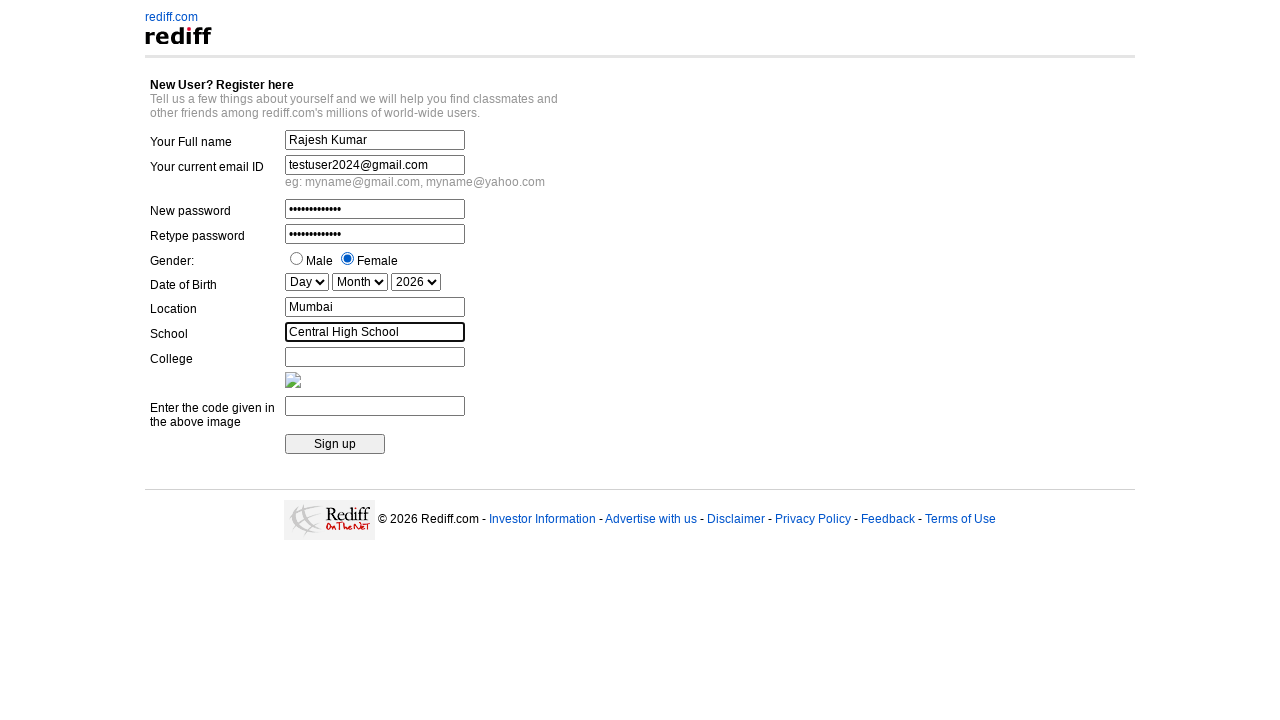

Filled college field with 'Mumbai University' on input#college
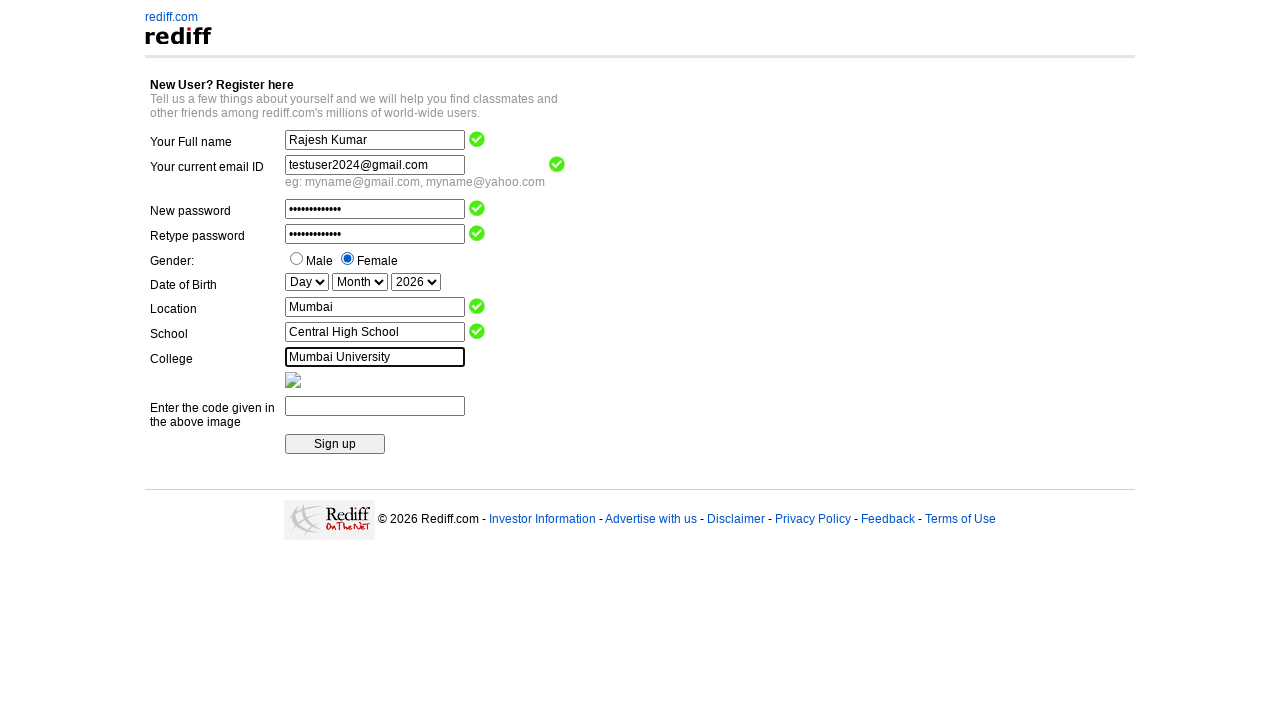

Selected day 12 from date of birth day dropdown on select[name='date_day']
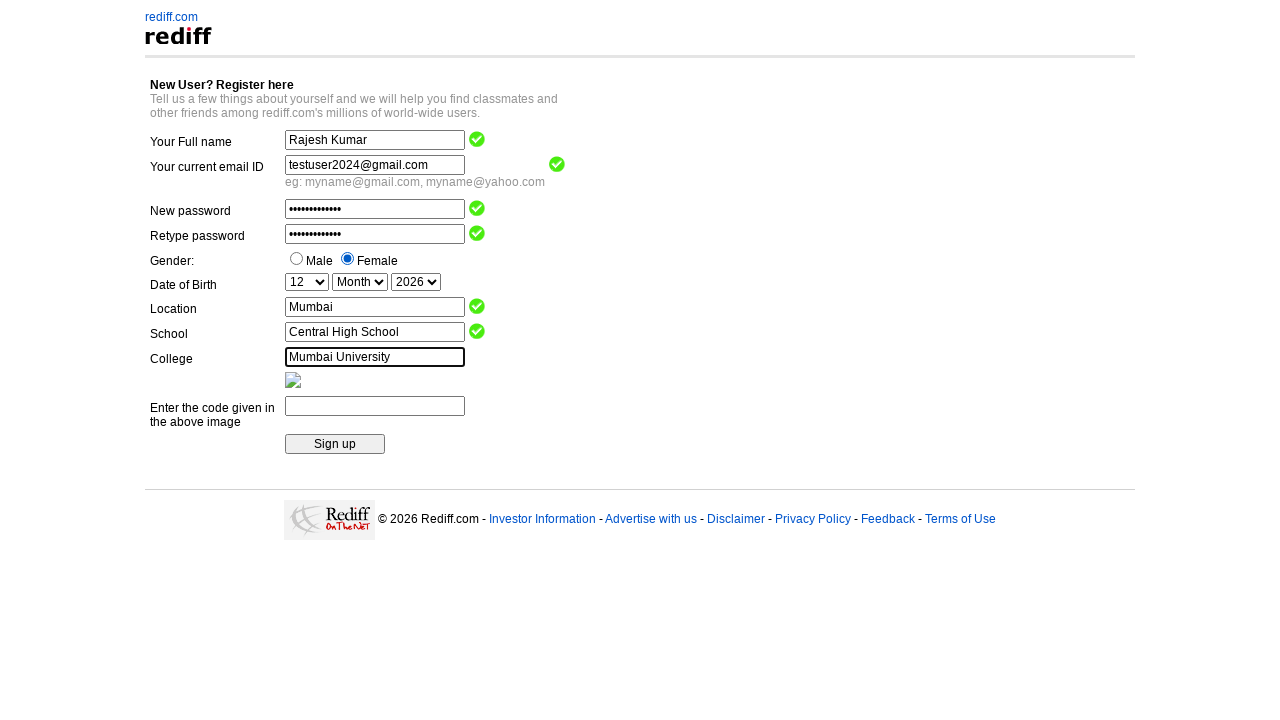

Selected AUG from date of birth month dropdown on select[name='date_mon']
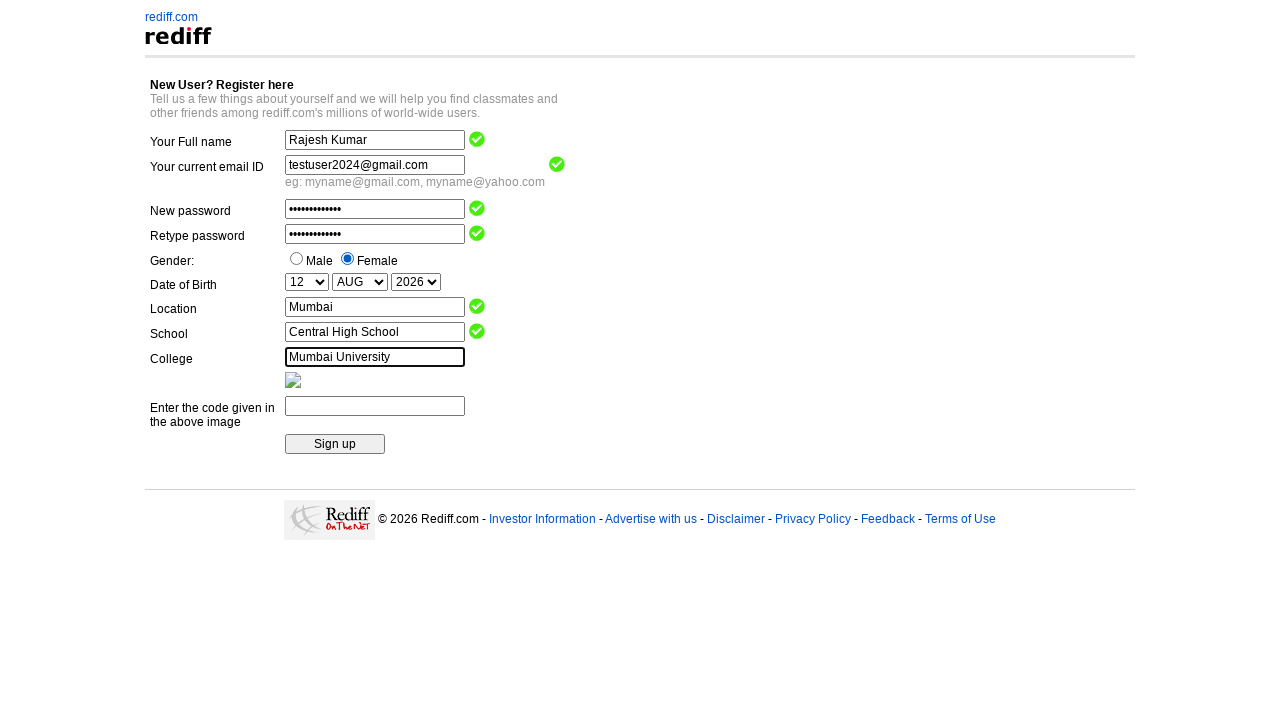

Selected 1995 from date of birth year dropdown on select[name='Date_Year']
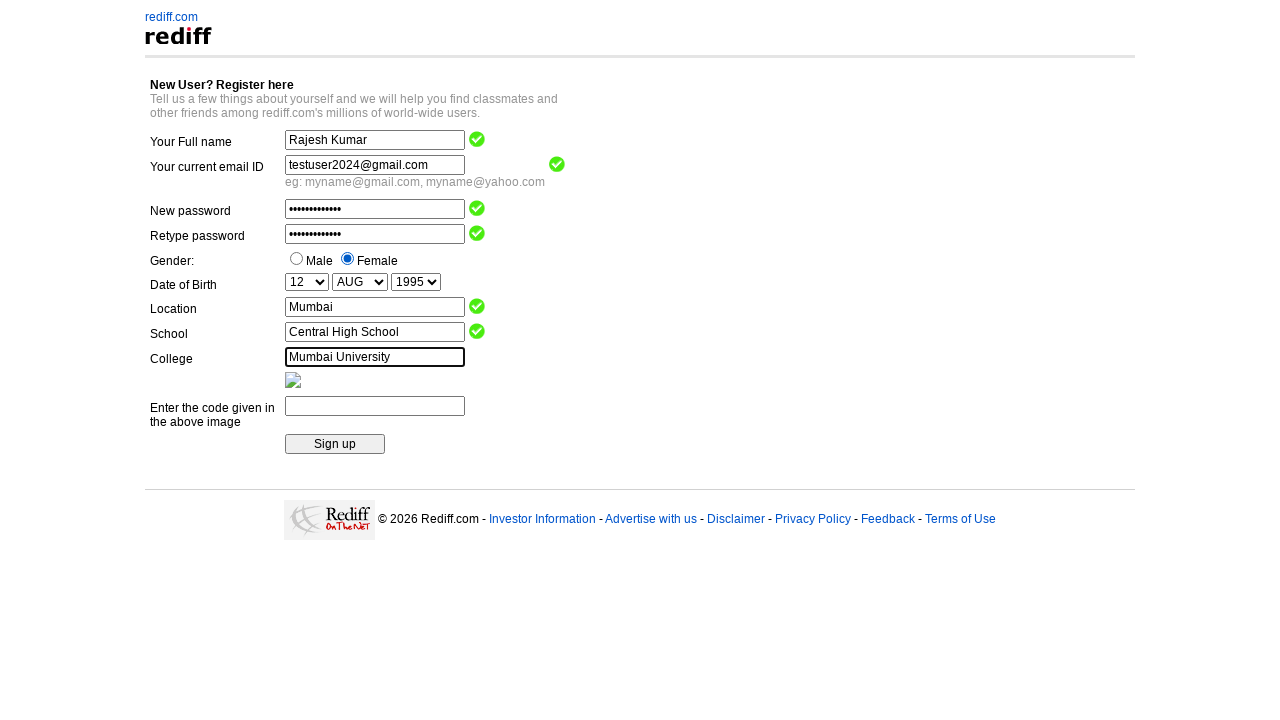

Filled captcha field with 'ABC123' on input#fld_captcha
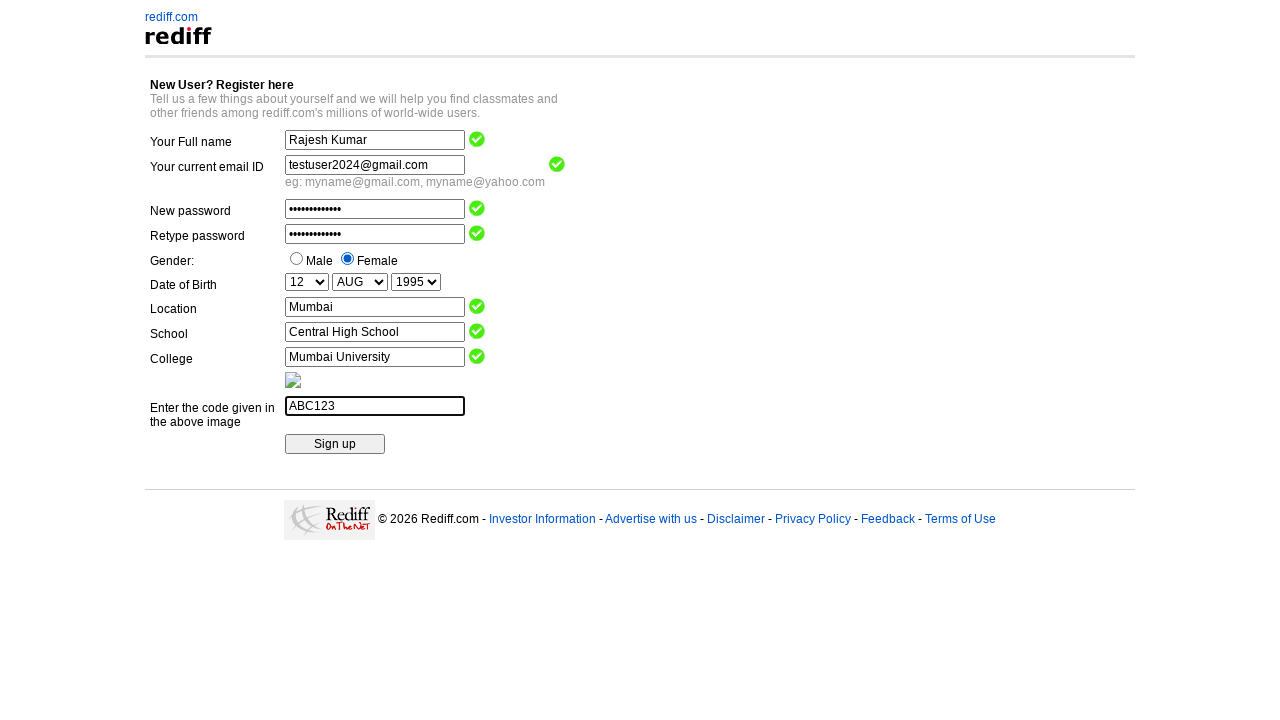

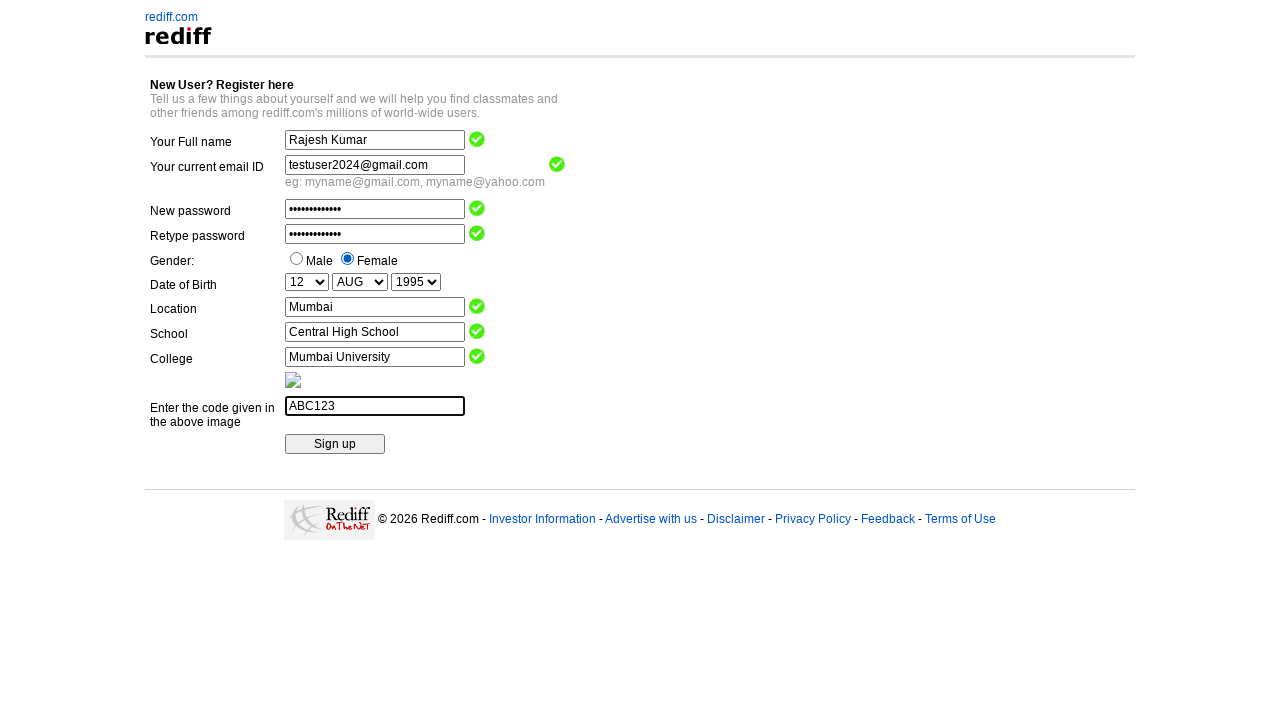